Tests AJAX-based pagination by clicking through year links on a movie awards page and verifying that movie data loads dynamically for each year.

Starting URL: https://www.scrapethissite.com/pages/ajax-javascript/#

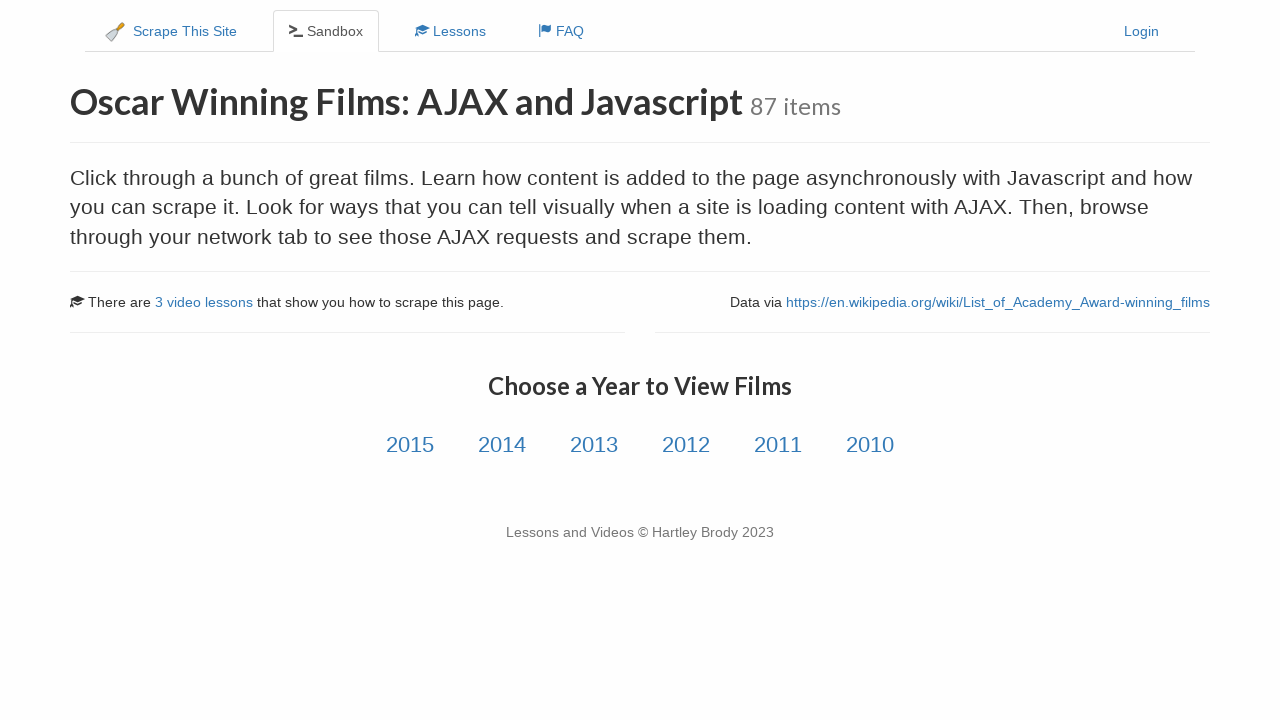

Waited for year links to load on movie awards page
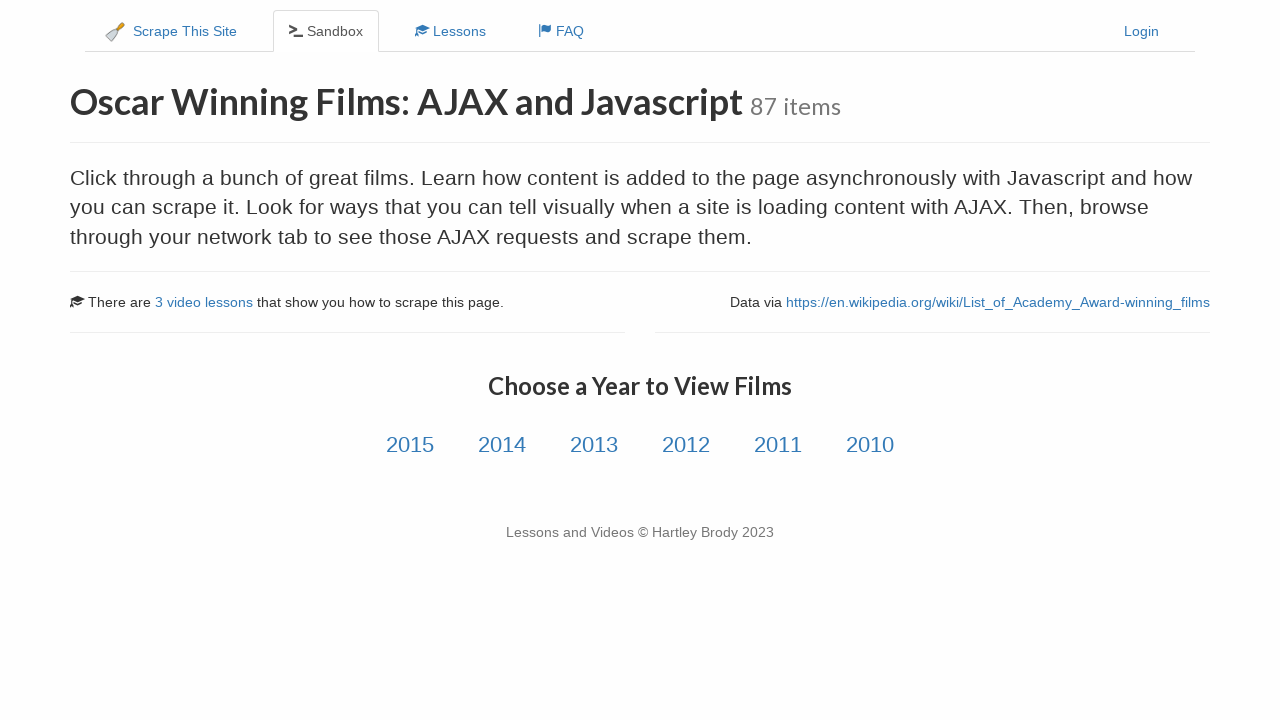

Located all year link elements
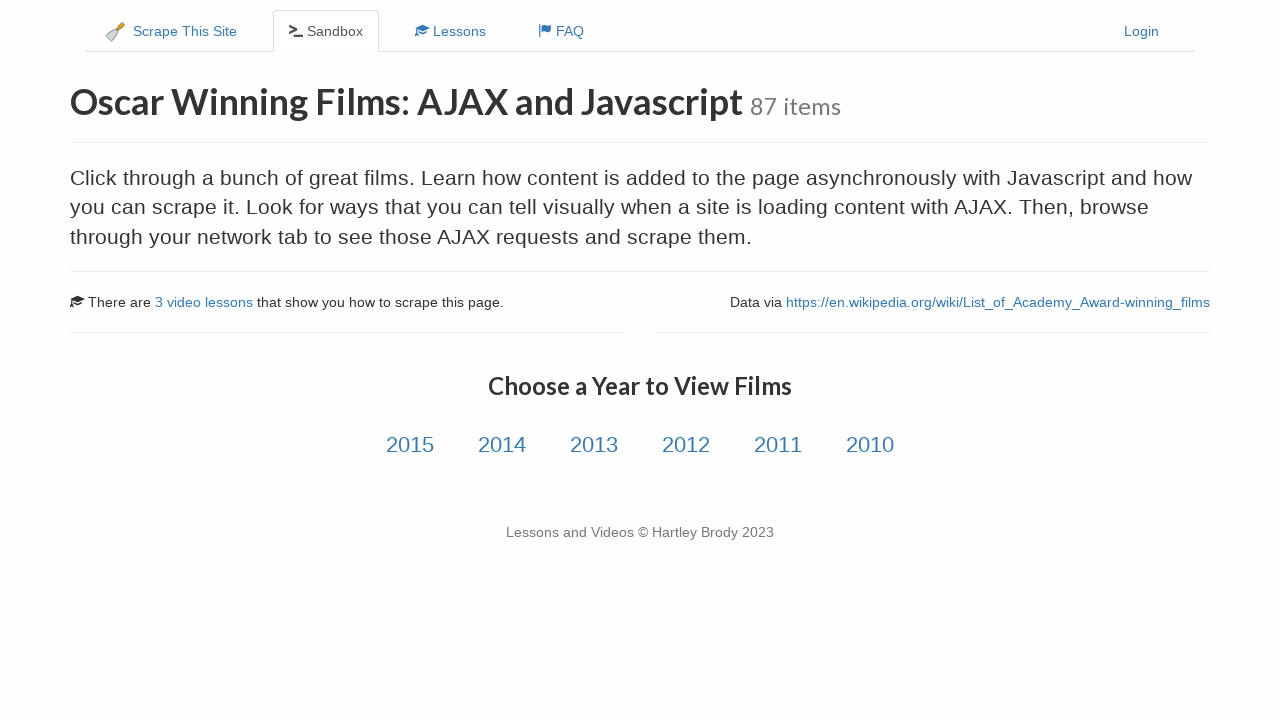

Found 6 year links to navigate through
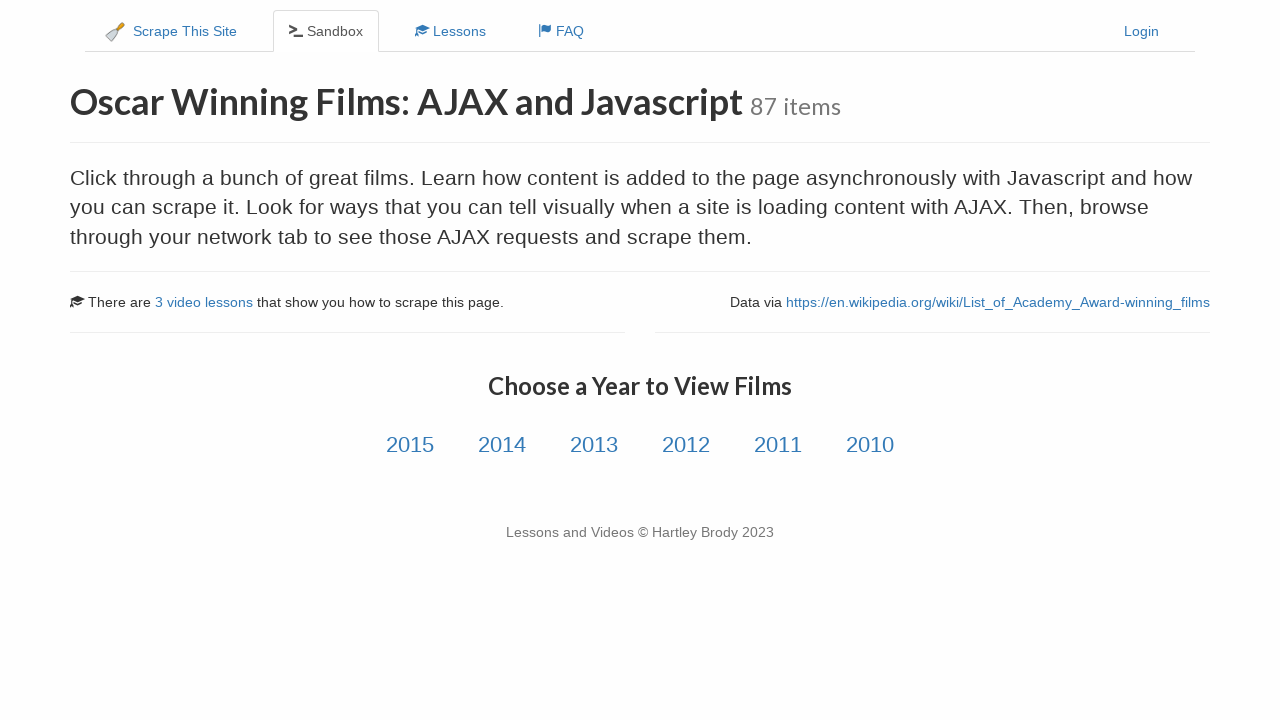

Clicked year link #1 to trigger AJAX loading at (410, 445) on a.year-link >> nth=0
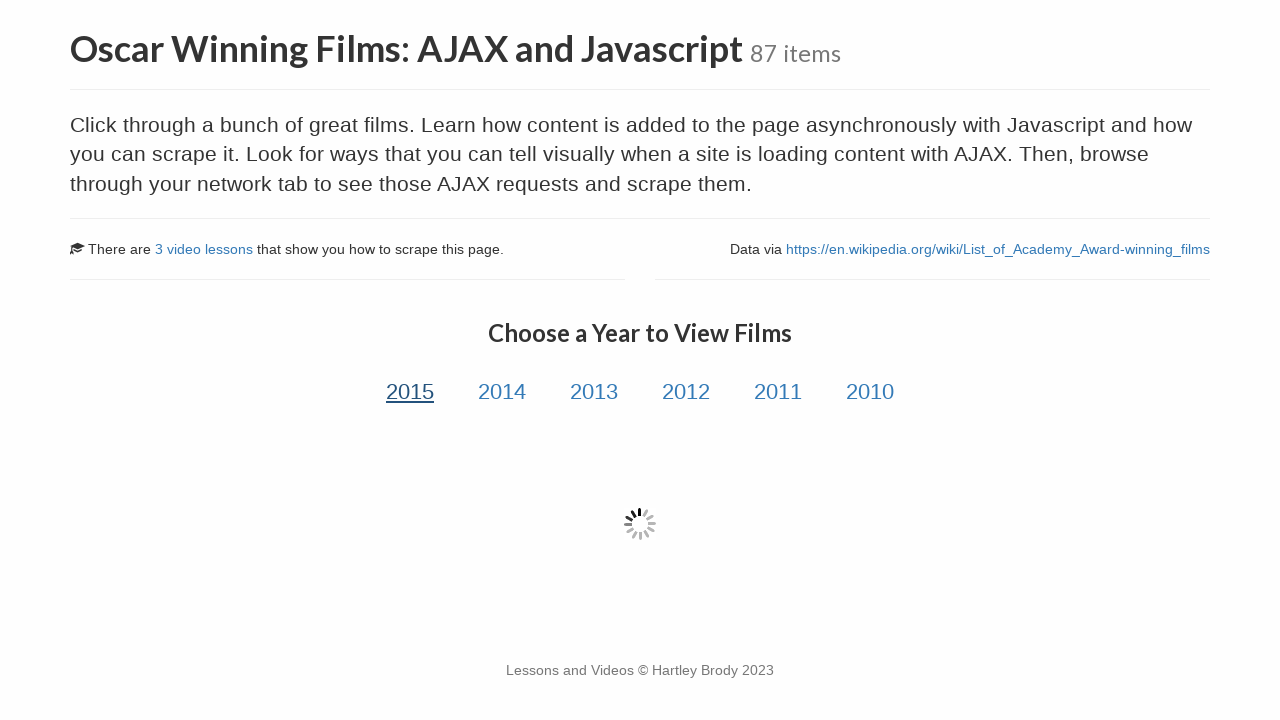

Movie titles loaded via AJAX for year link #1
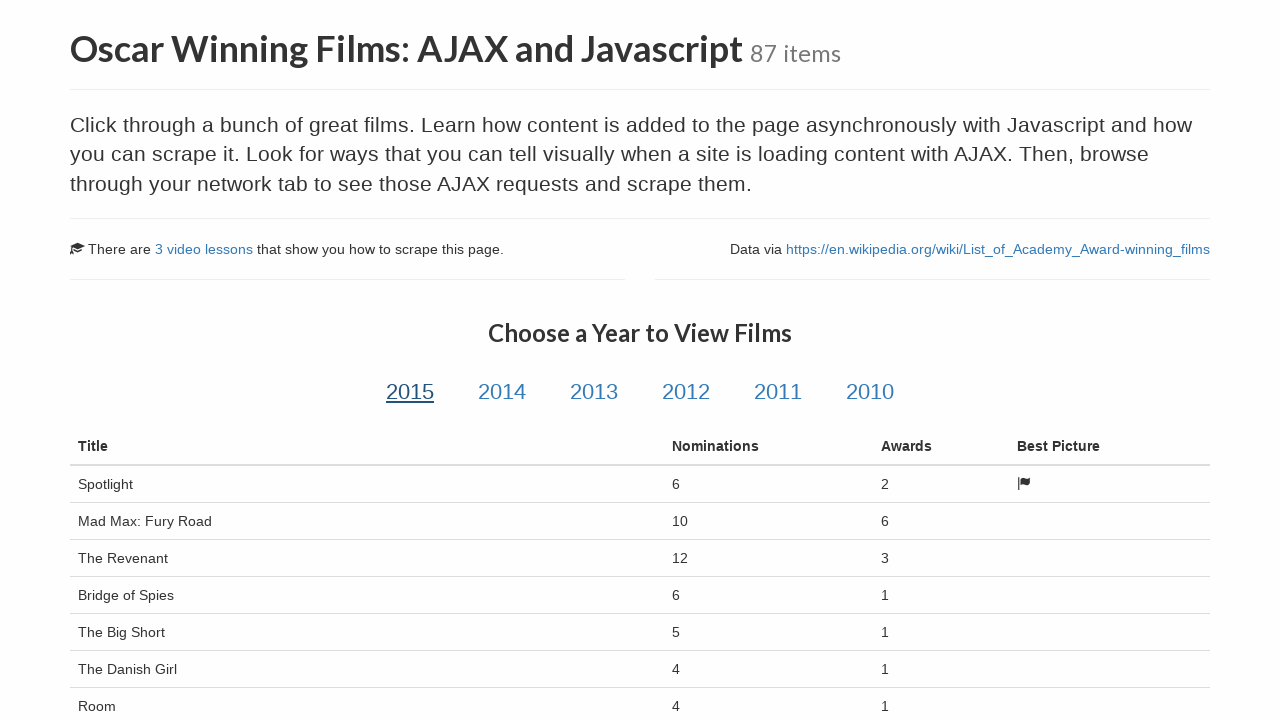

Film nominations data verified for year link #1
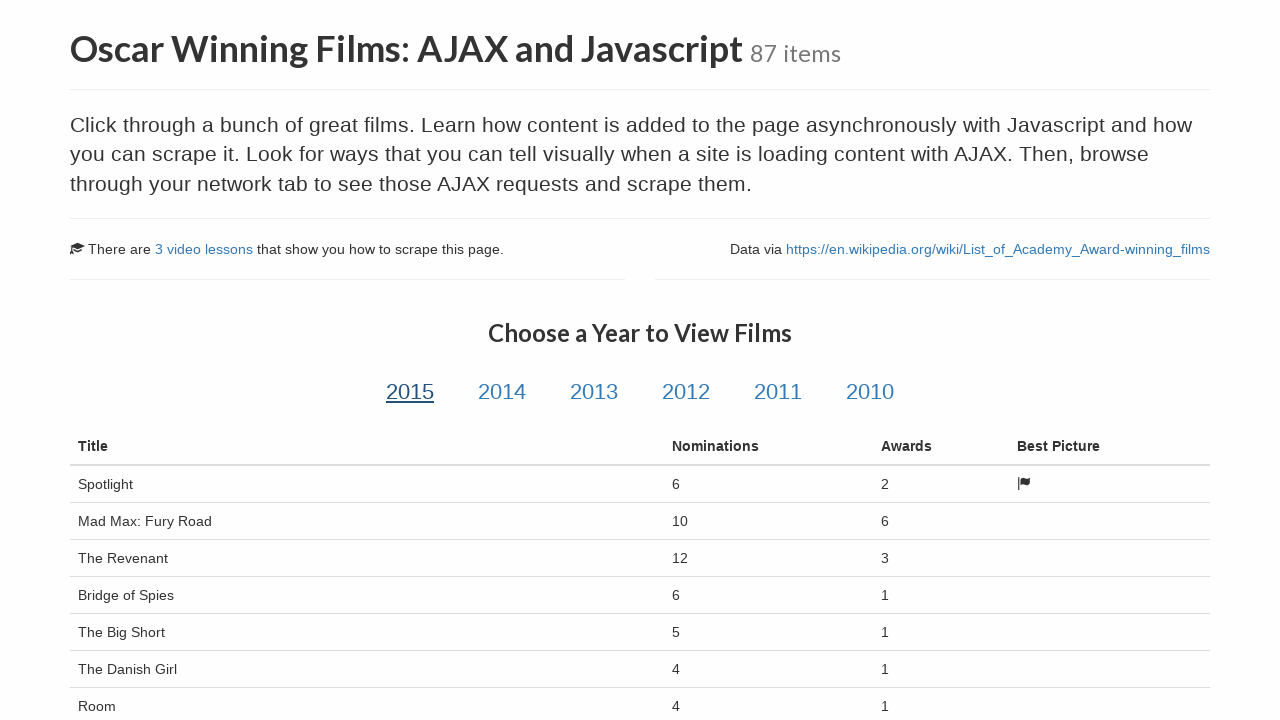

Film awards data verified for year link #1
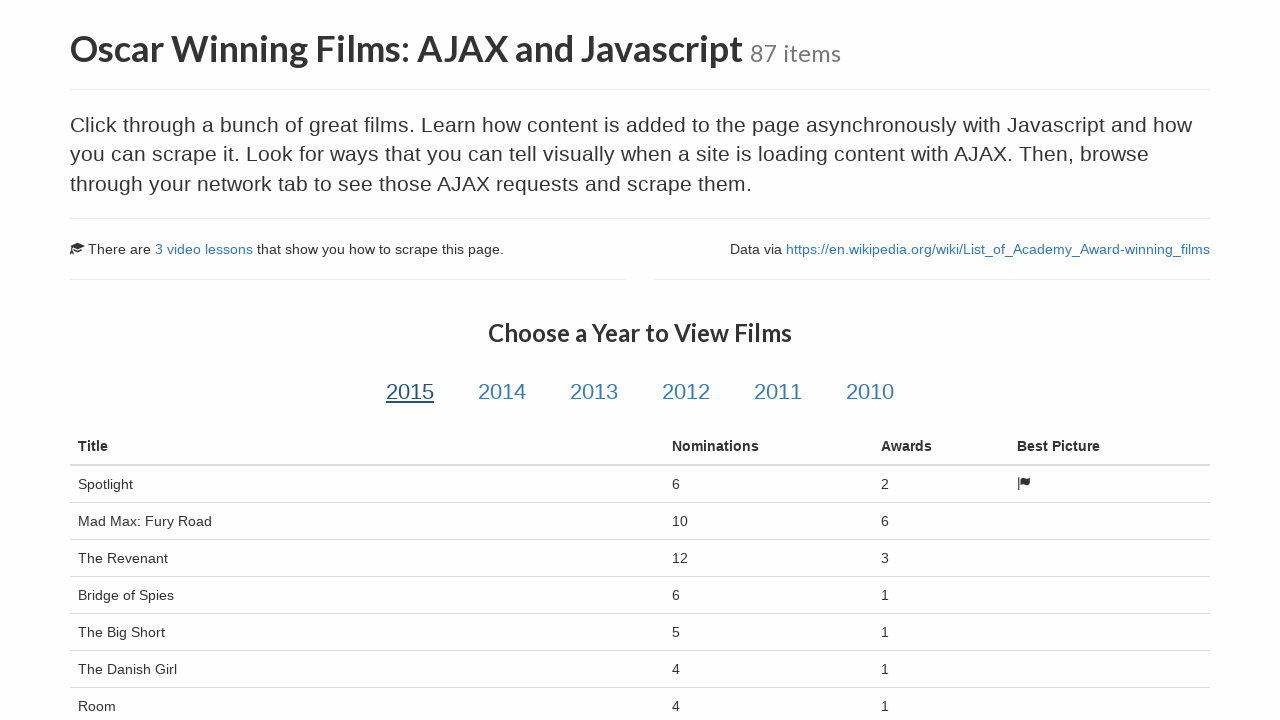

Clicked year link #2 to trigger AJAX loading at (502, 392) on a.year-link >> nth=1
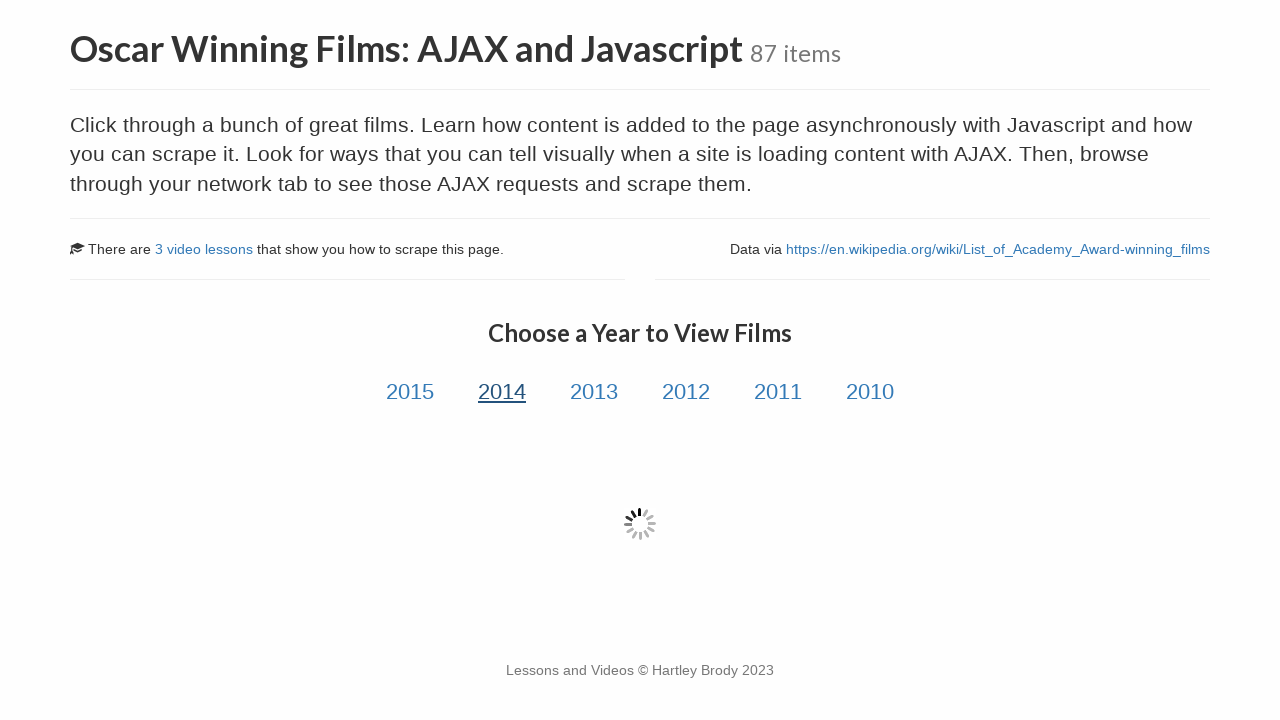

Movie titles loaded via AJAX for year link #2
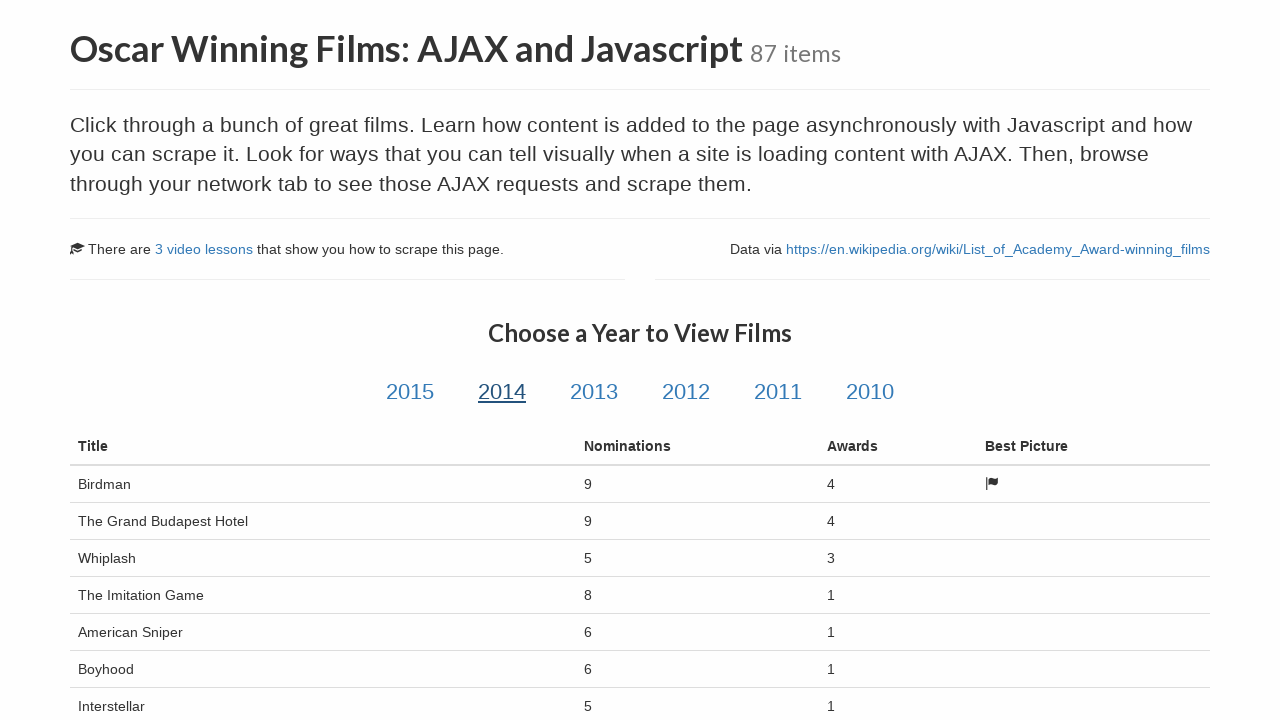

Film nominations data verified for year link #2
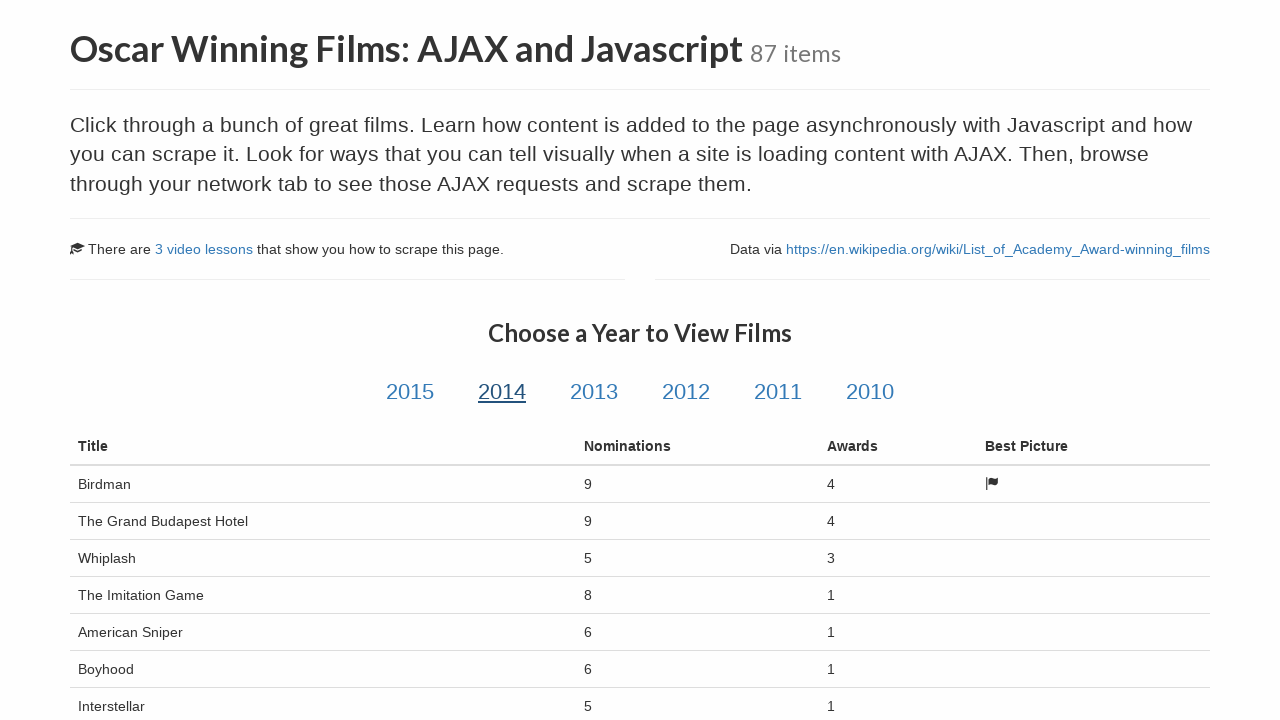

Film awards data verified for year link #2
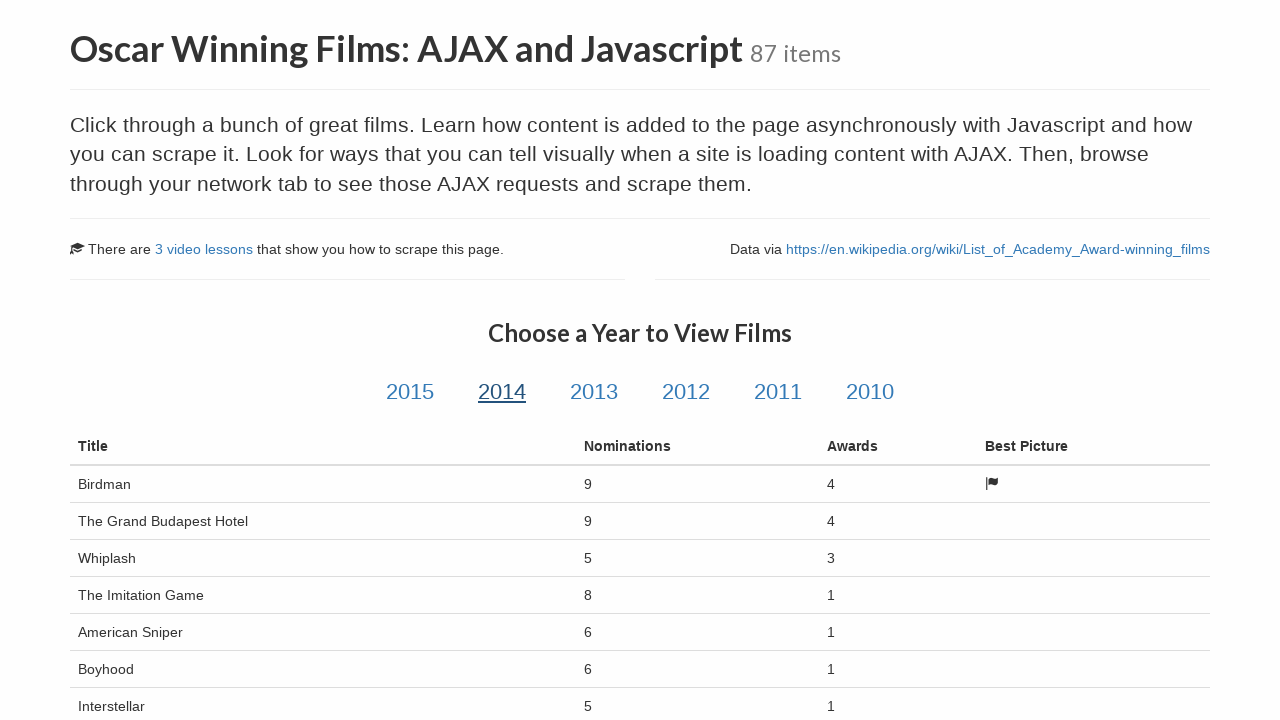

Clicked year link #3 to trigger AJAX loading at (594, 392) on a.year-link >> nth=2
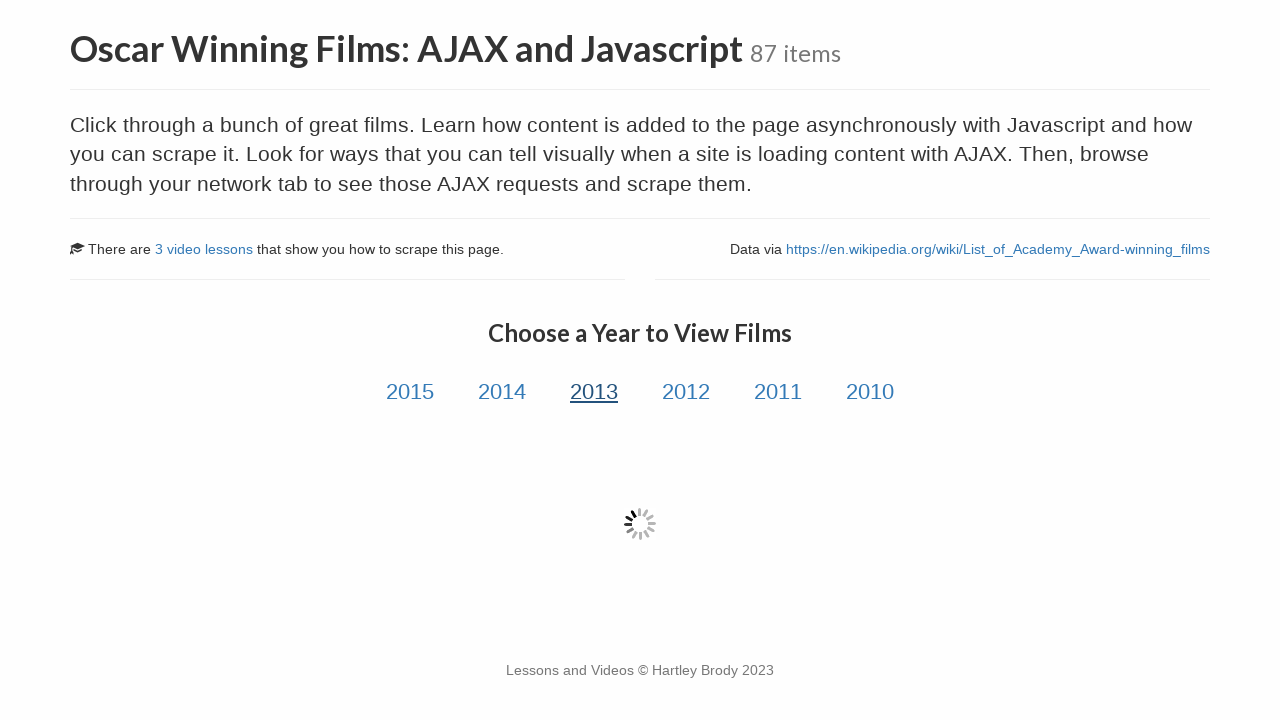

Movie titles loaded via AJAX for year link #3
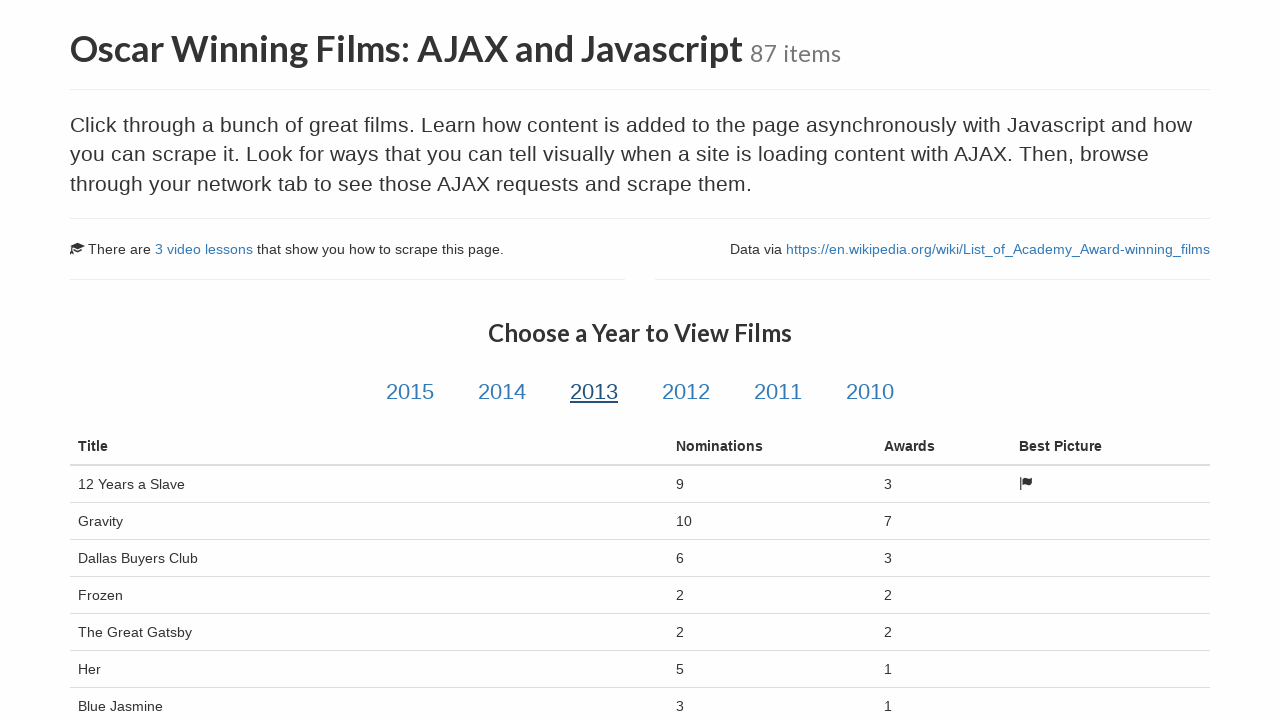

Film nominations data verified for year link #3
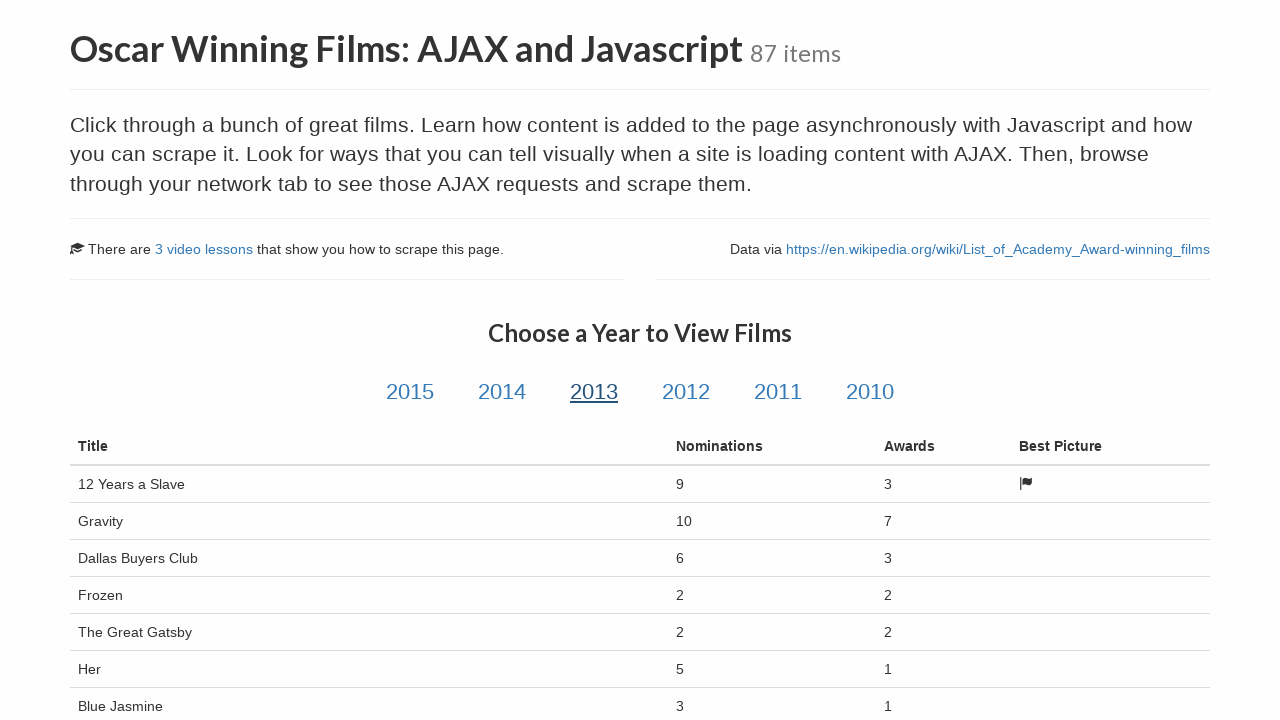

Film awards data verified for year link #3
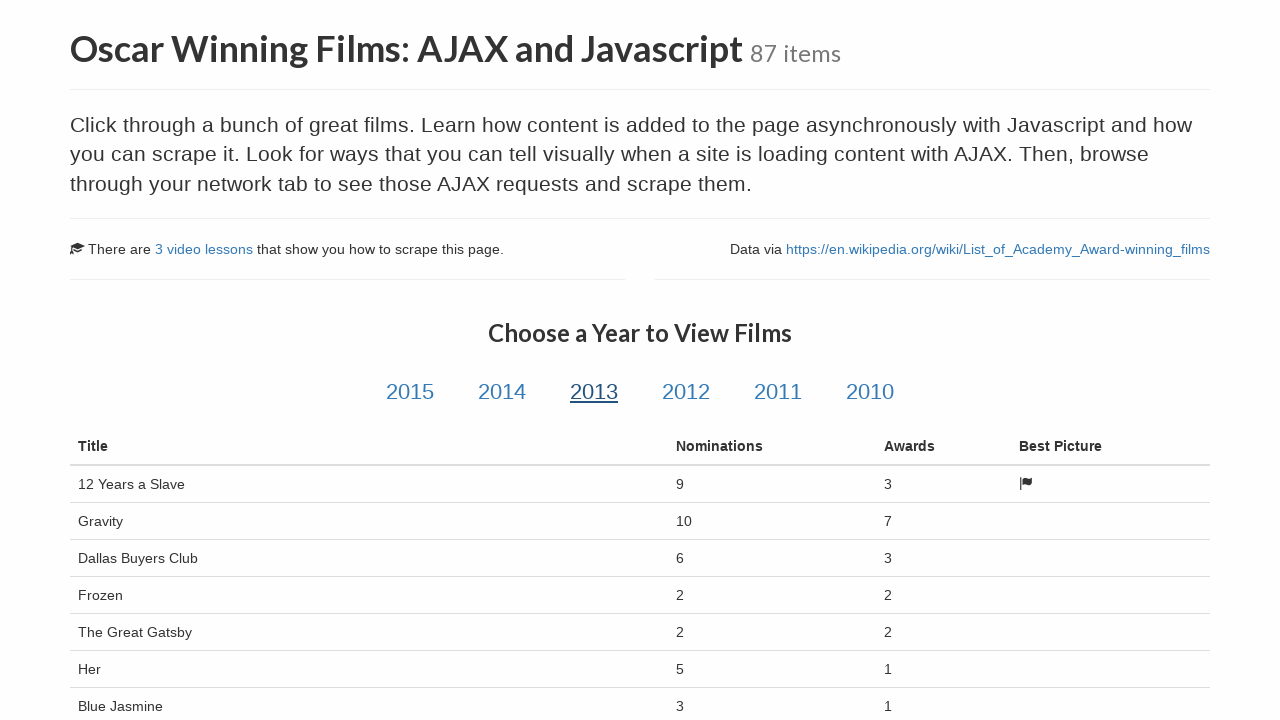

Clicked year link #4 to trigger AJAX loading at (686, 392) on a.year-link >> nth=3
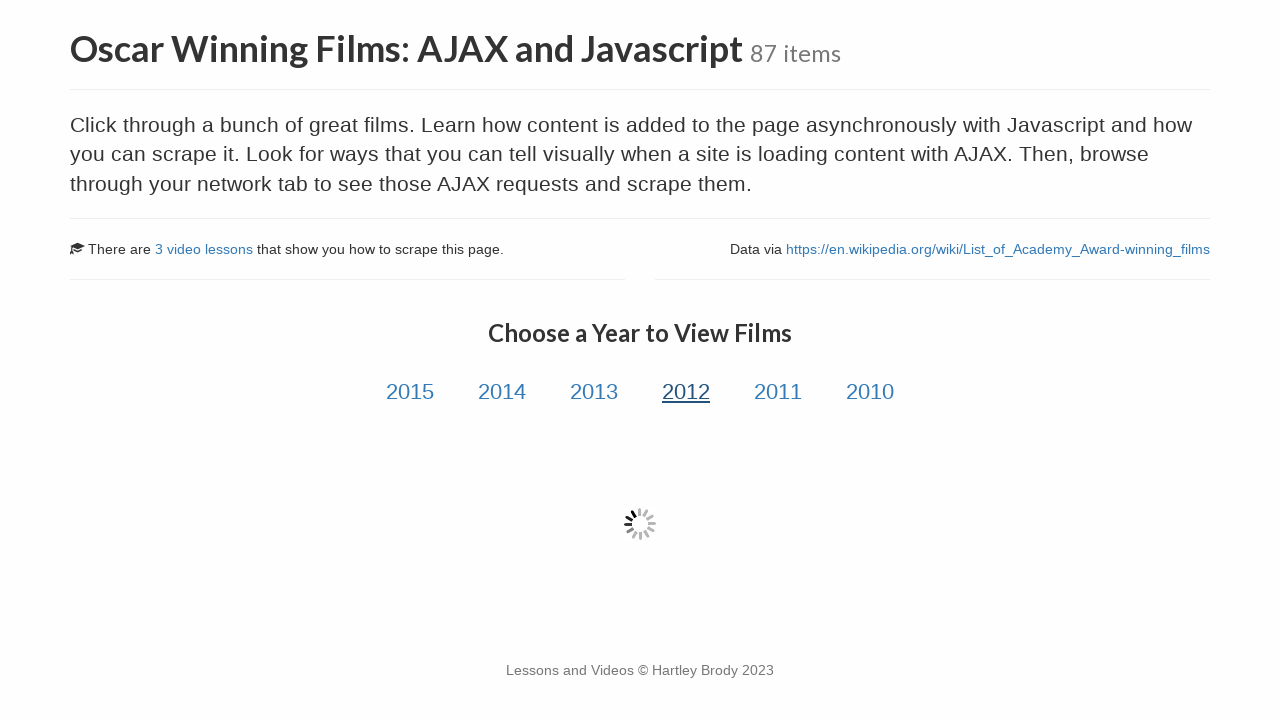

Movie titles loaded via AJAX for year link #4
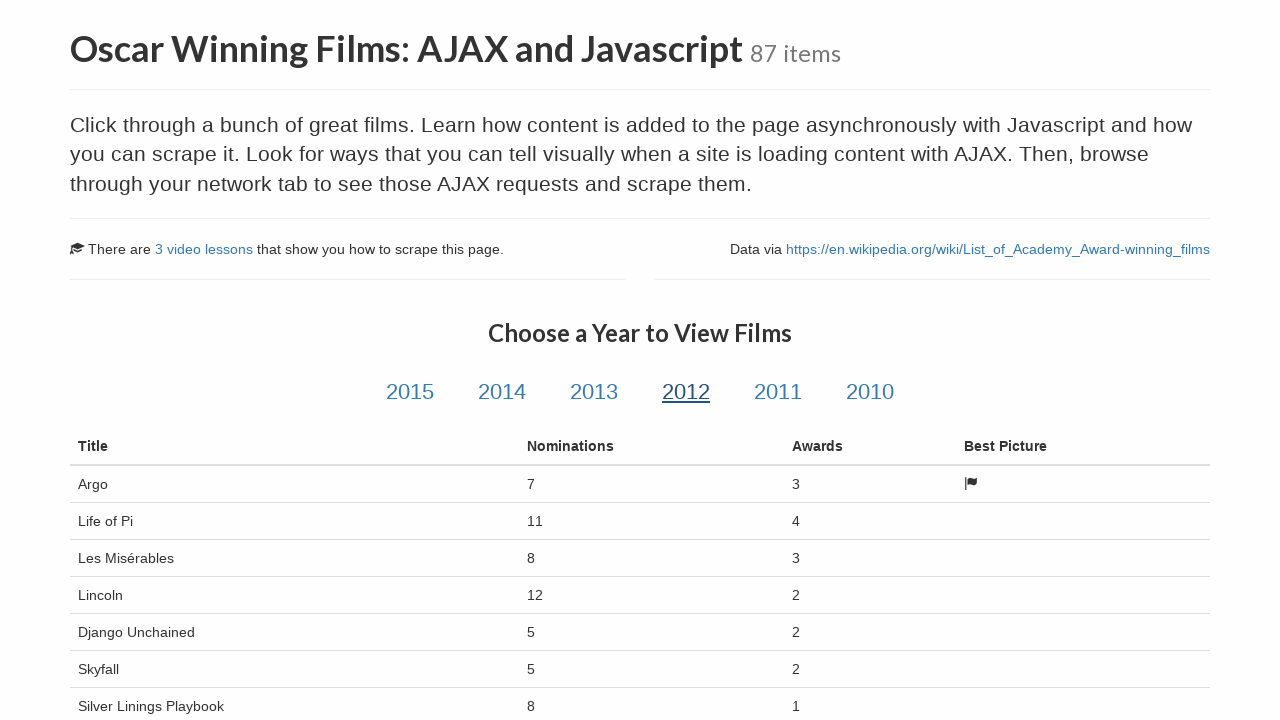

Film nominations data verified for year link #4
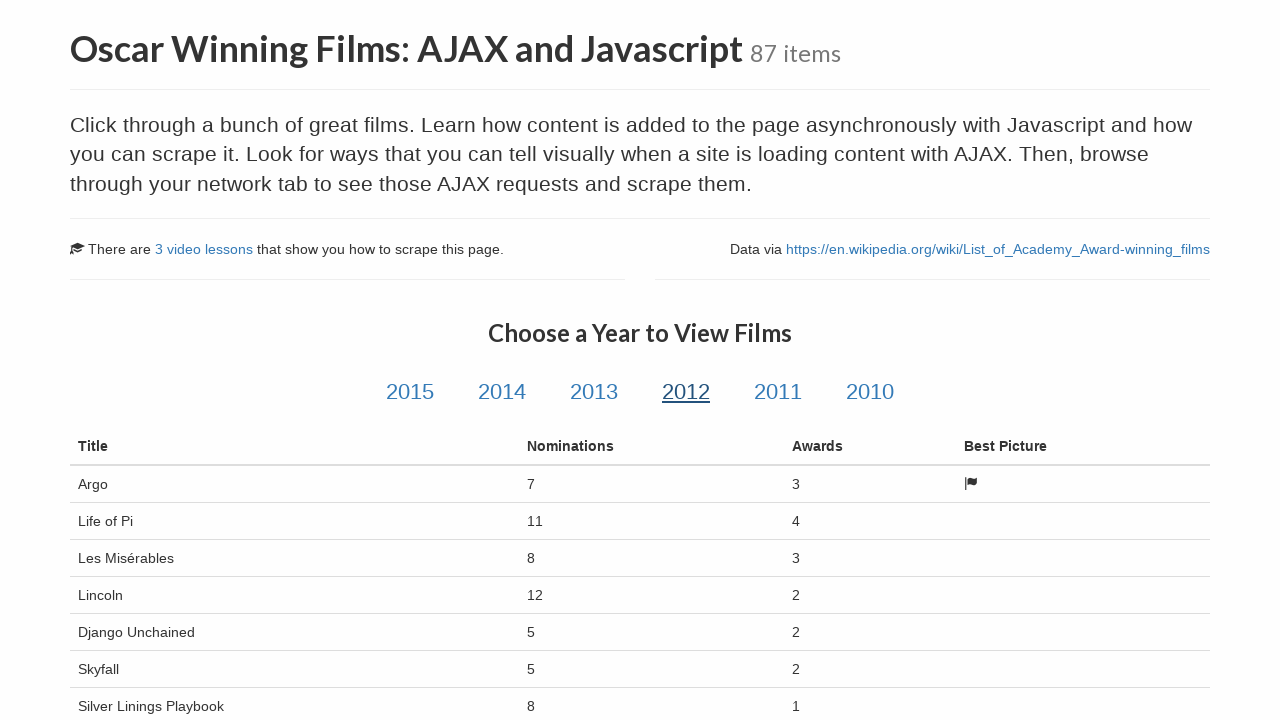

Film awards data verified for year link #4
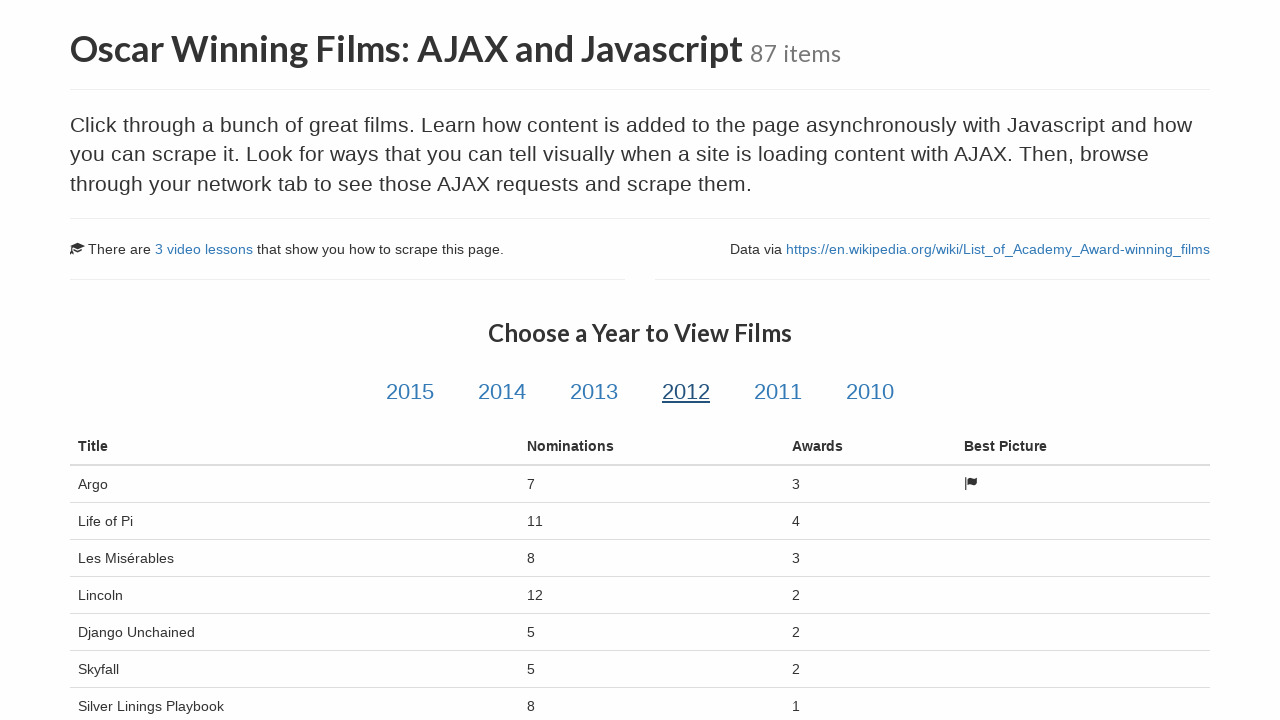

Clicked year link #5 to trigger AJAX loading at (778, 392) on a.year-link >> nth=4
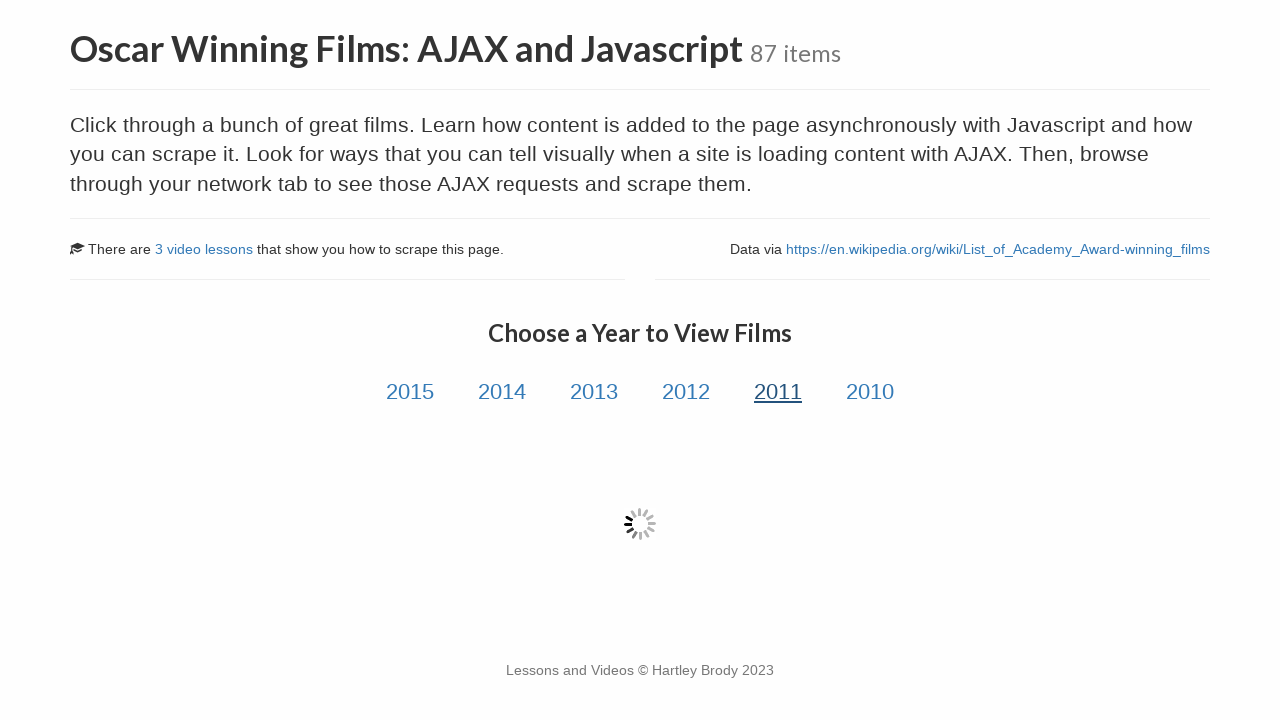

Movie titles loaded via AJAX for year link #5
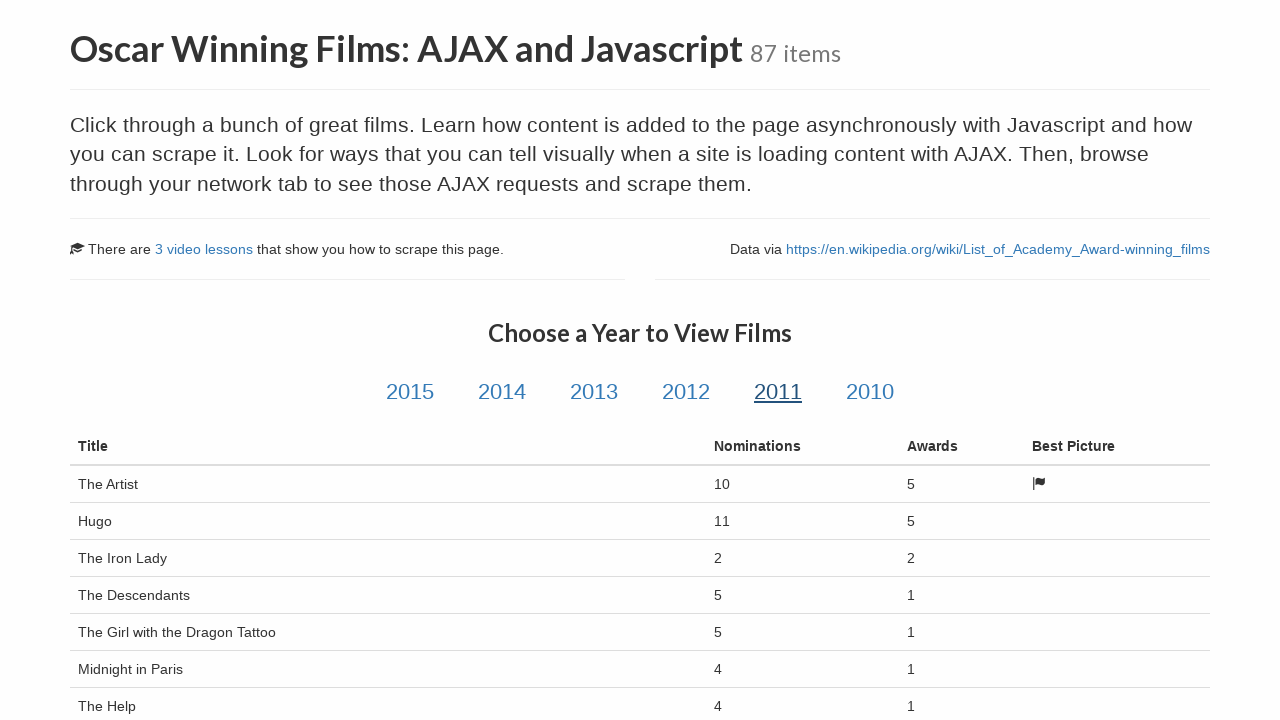

Film nominations data verified for year link #5
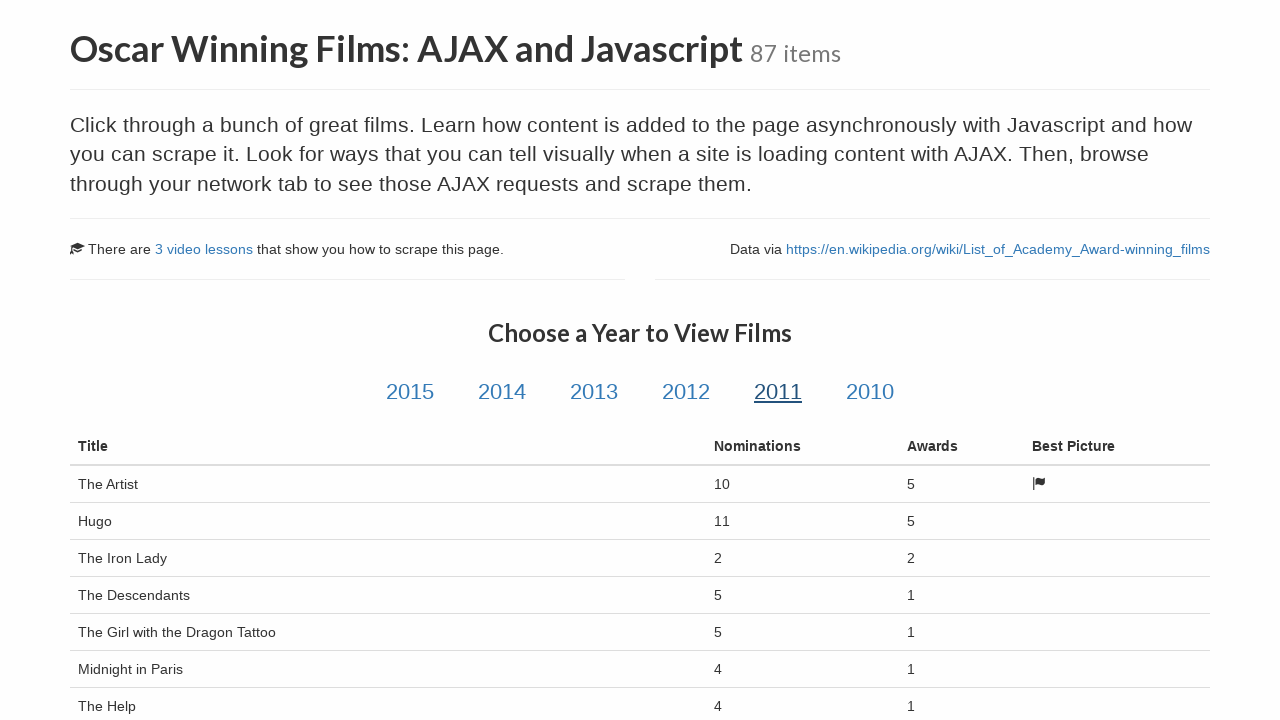

Film awards data verified for year link #5
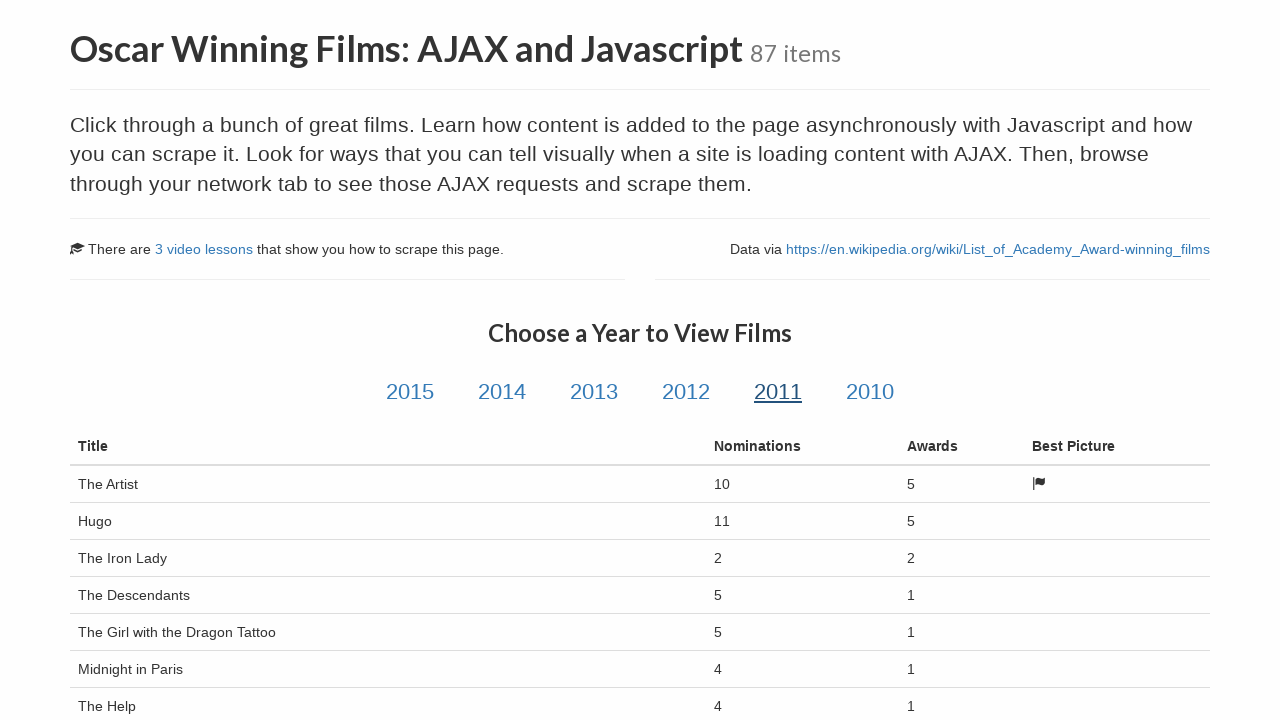

Clicked year link #6 to trigger AJAX loading at (870, 392) on a.year-link >> nth=5
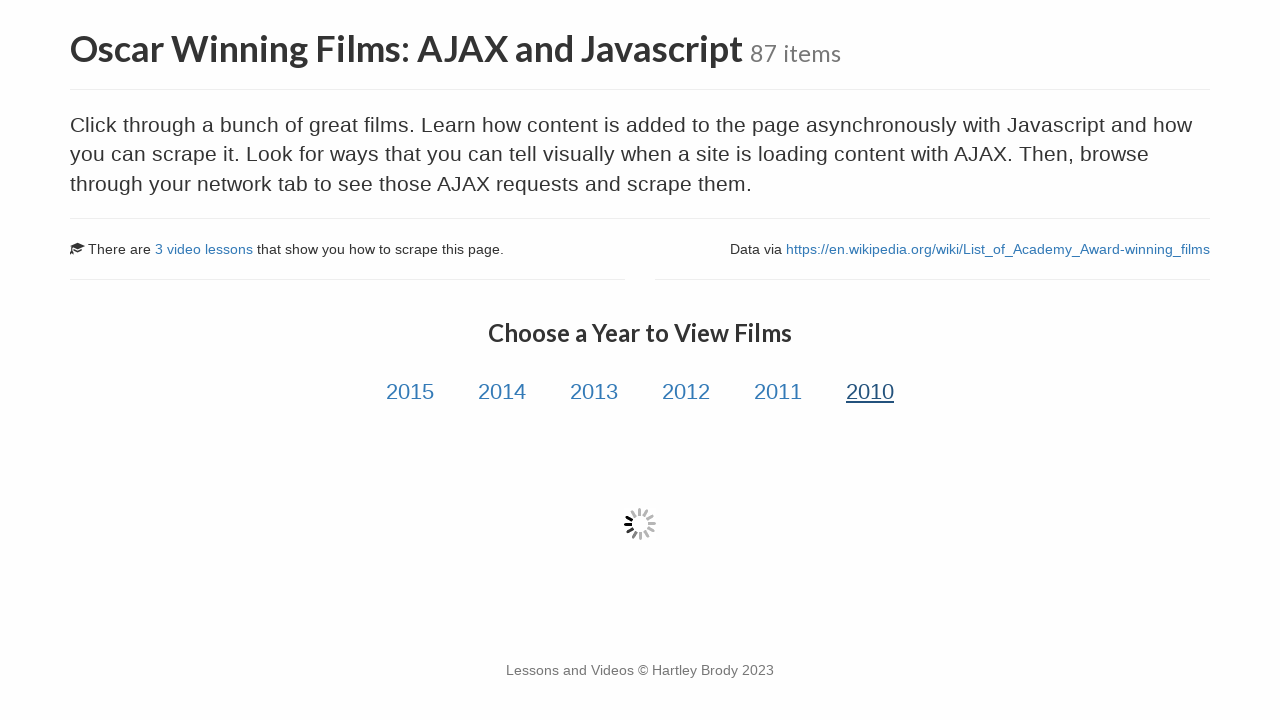

Movie titles loaded via AJAX for year link #6
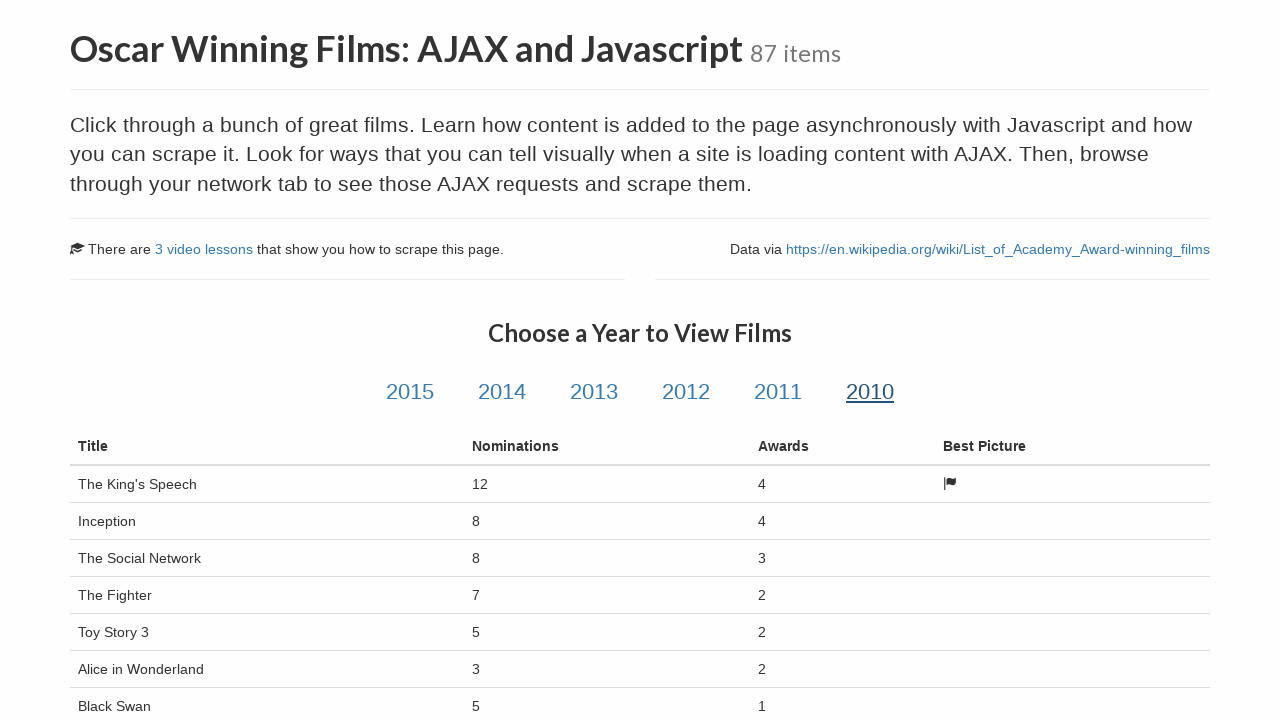

Film nominations data verified for year link #6
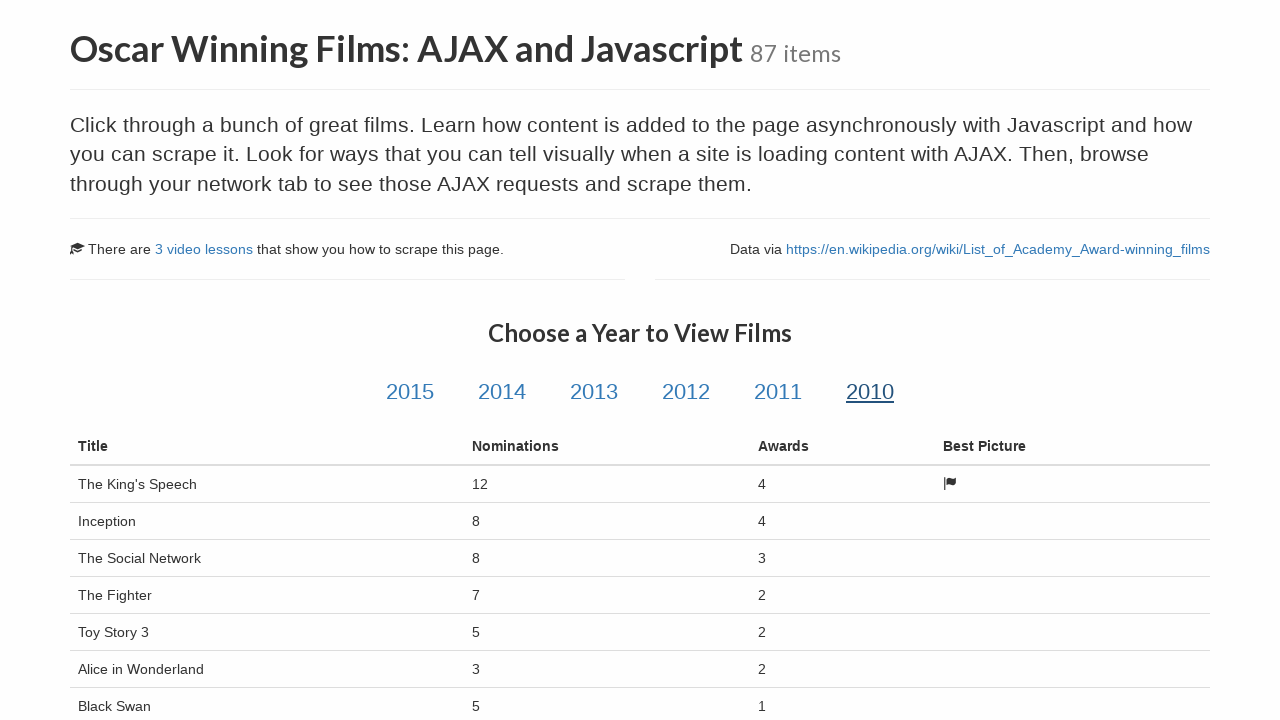

Film awards data verified for year link #6
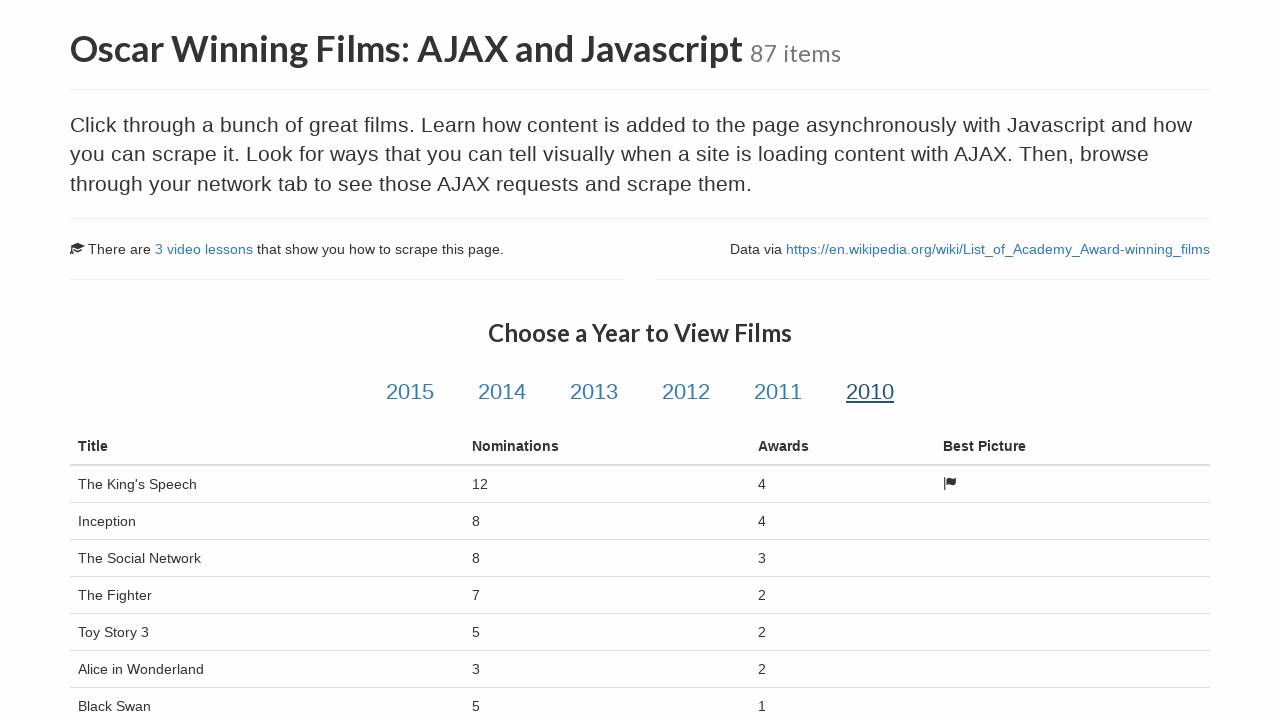

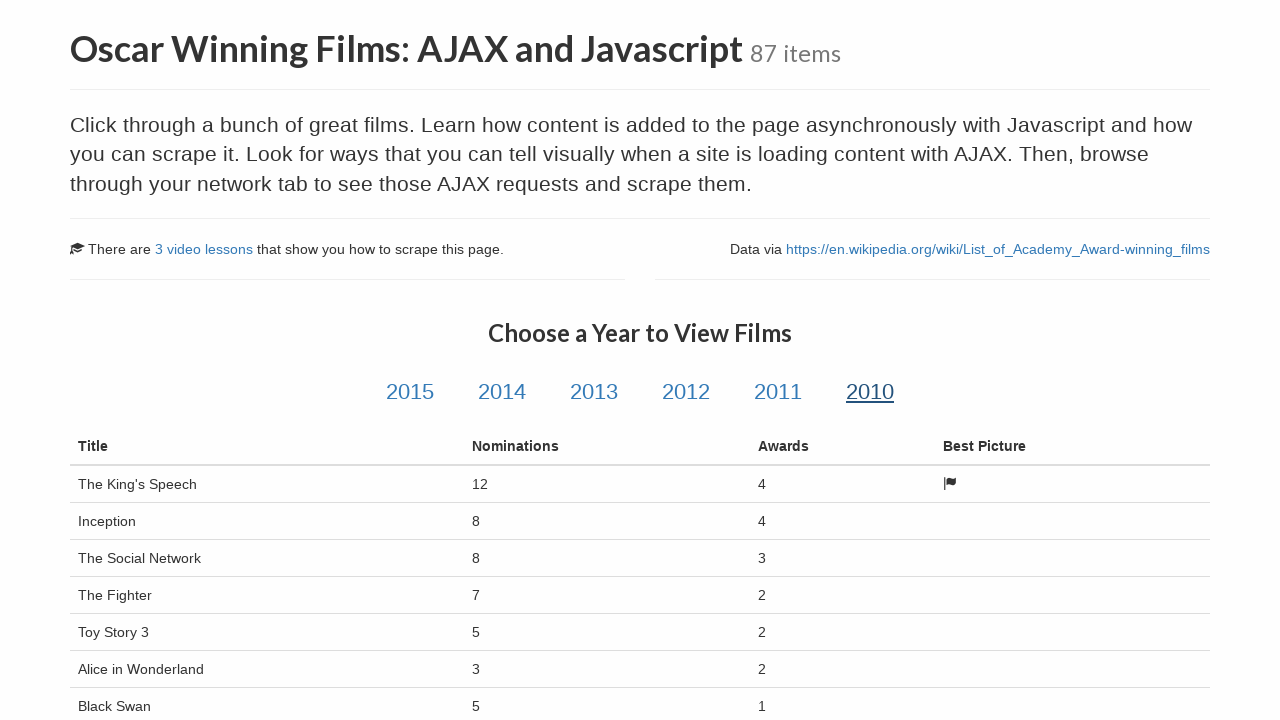